Tests the jQuery UI resizable element by dragging its resize handle to expand the element's dimensions using mouse movements.

Starting URL: https://jqueryui.com/resources/demos/resizable/default.html

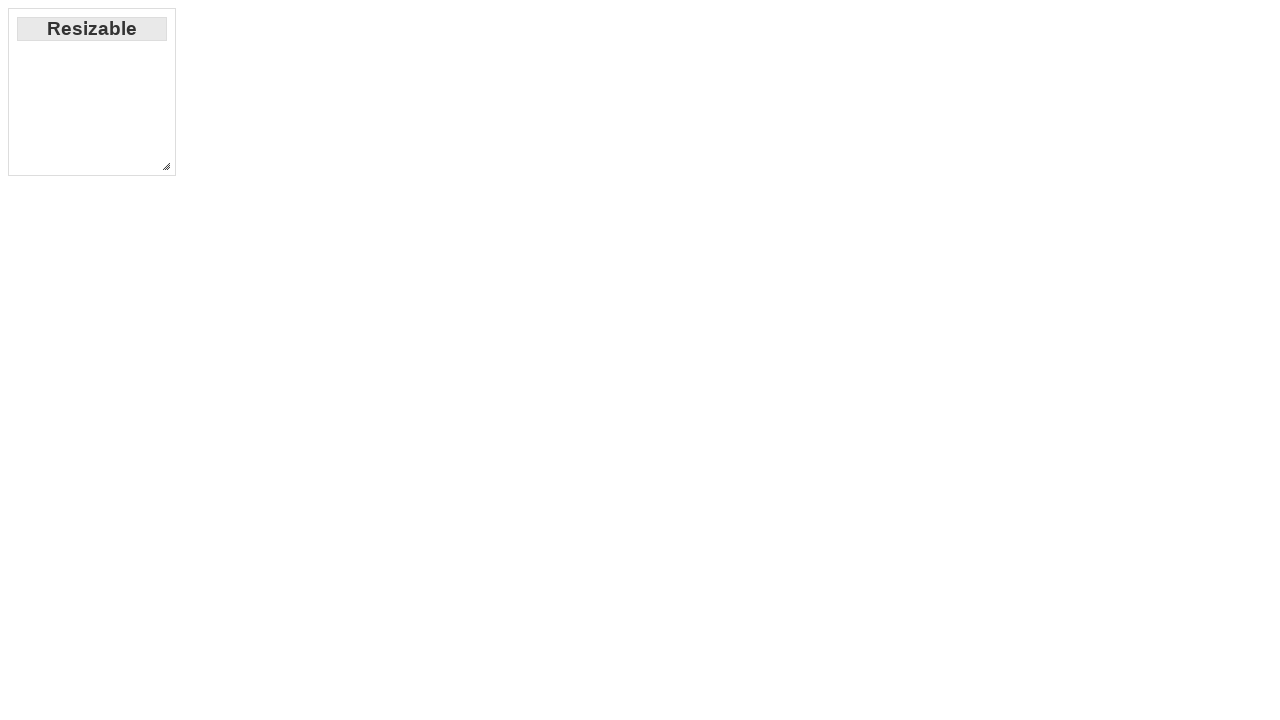

Located the resizable element with ID 'resizable'
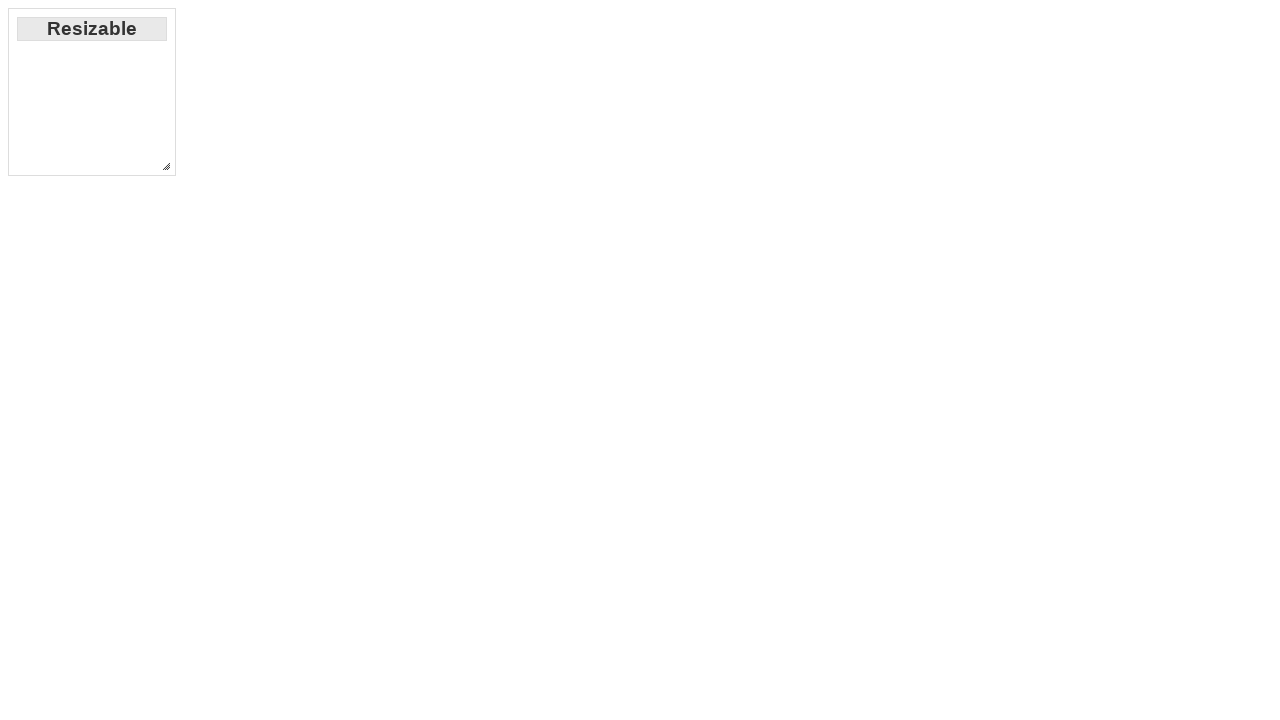

Waited for the resizable element to become visible
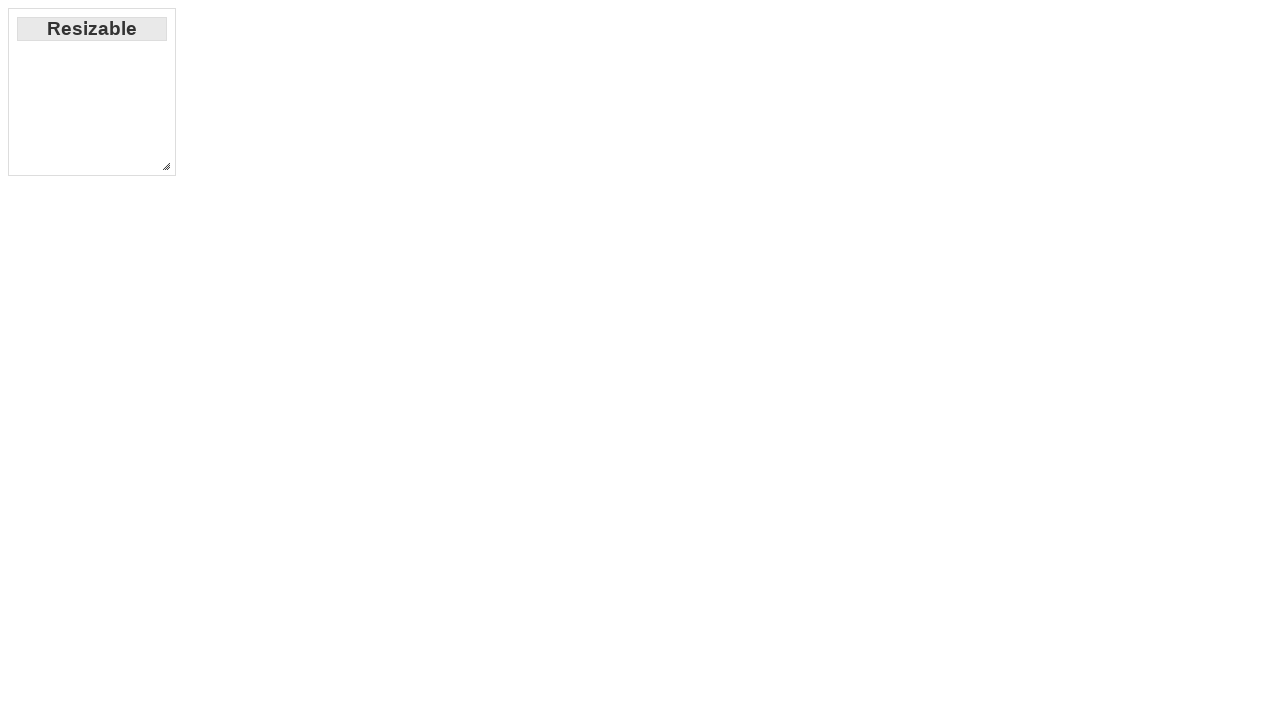

Retrieved the bounding box dimensions of the resizable element
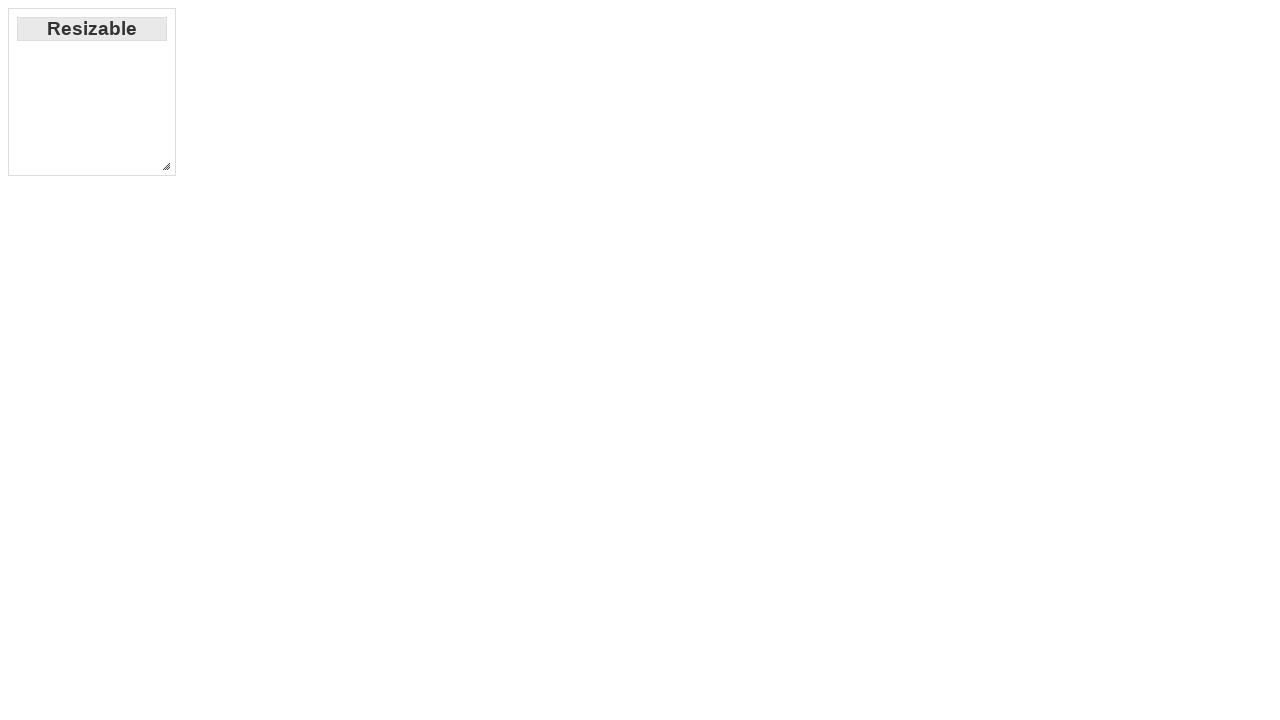

Moved mouse to the bottom-right corner resize handle at (171, 171)
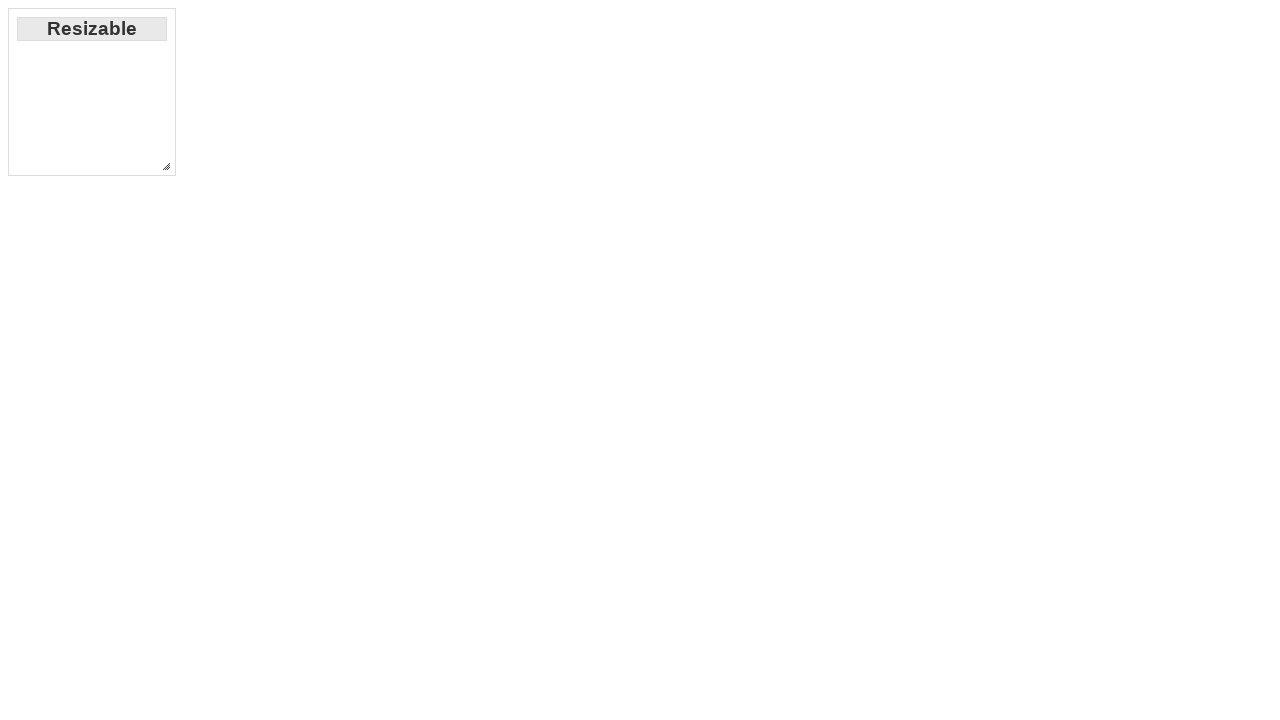

Pressed mouse button down to begin dragging the resize handle at (171, 171)
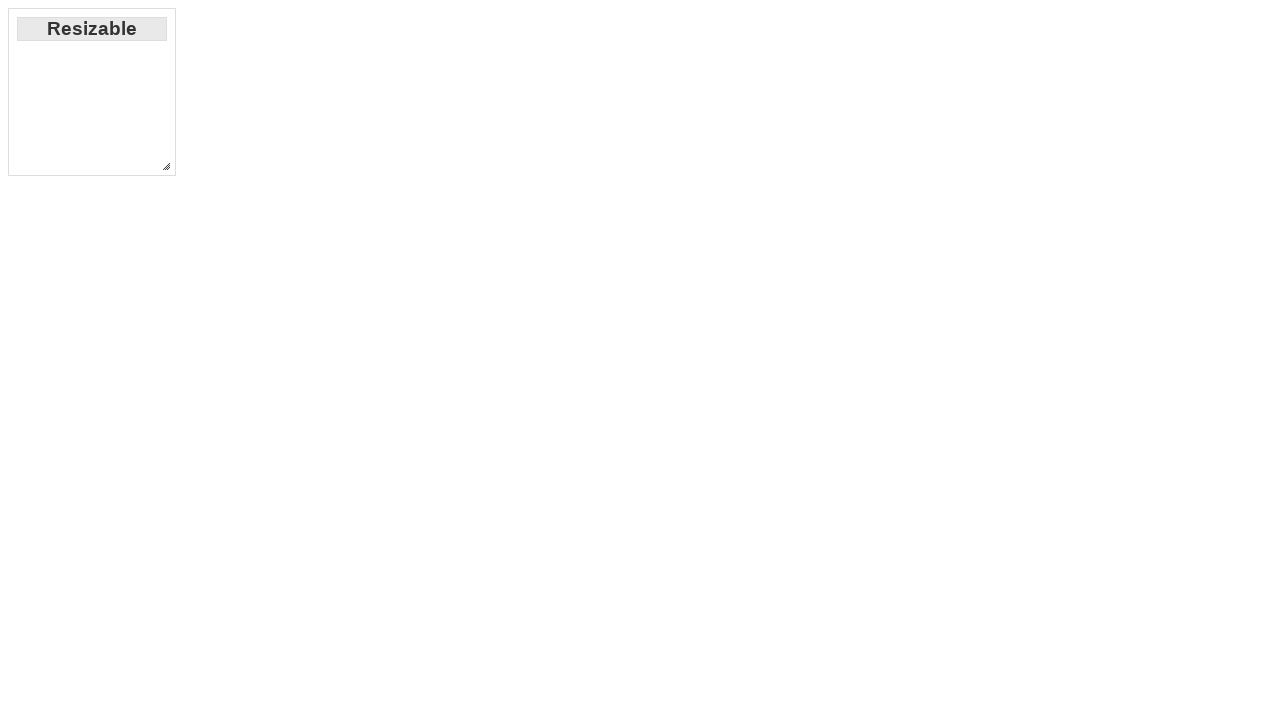

Dragged the resize handle to expand the element by approximately 200px in each direction at (376, 376)
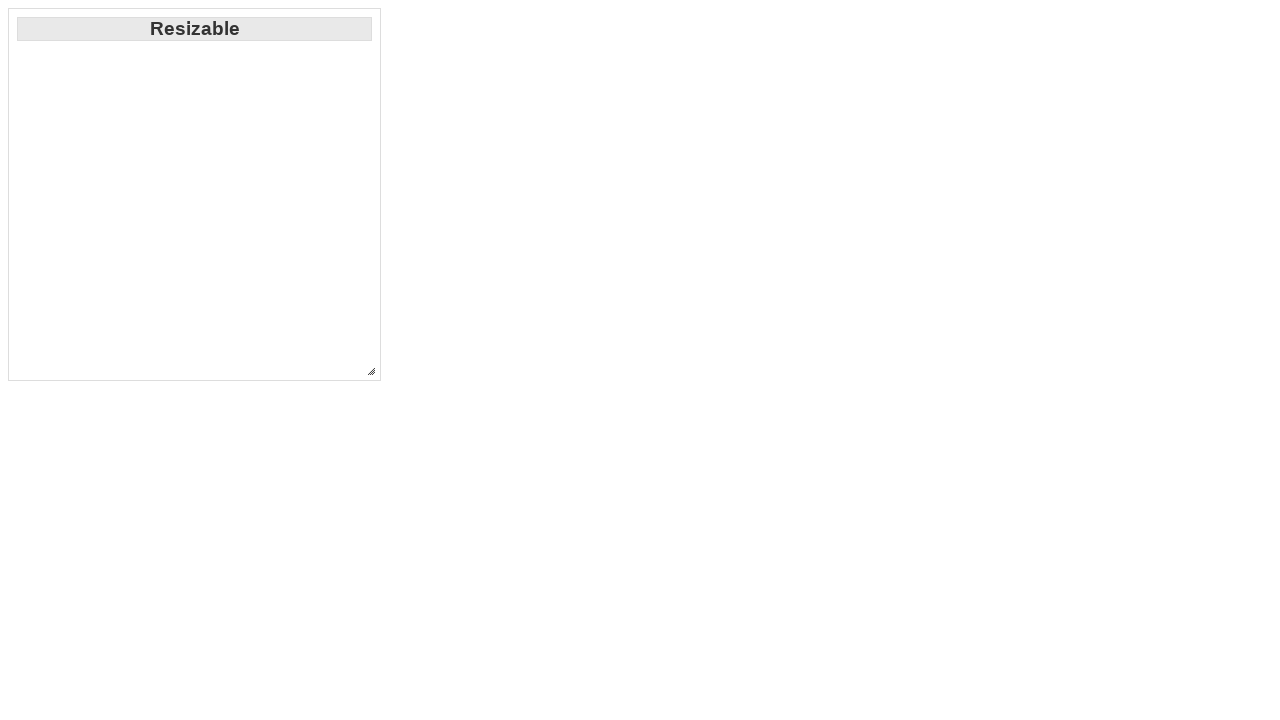

Released mouse button to complete the resize operation at (376, 376)
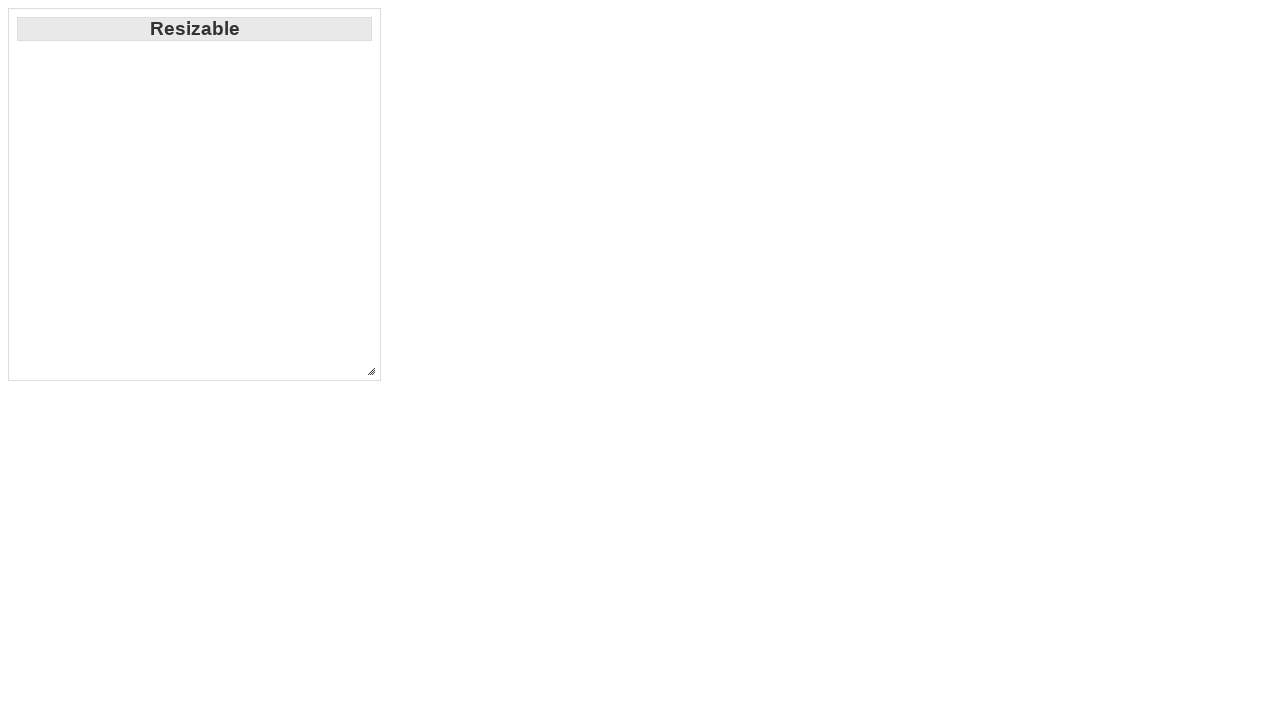

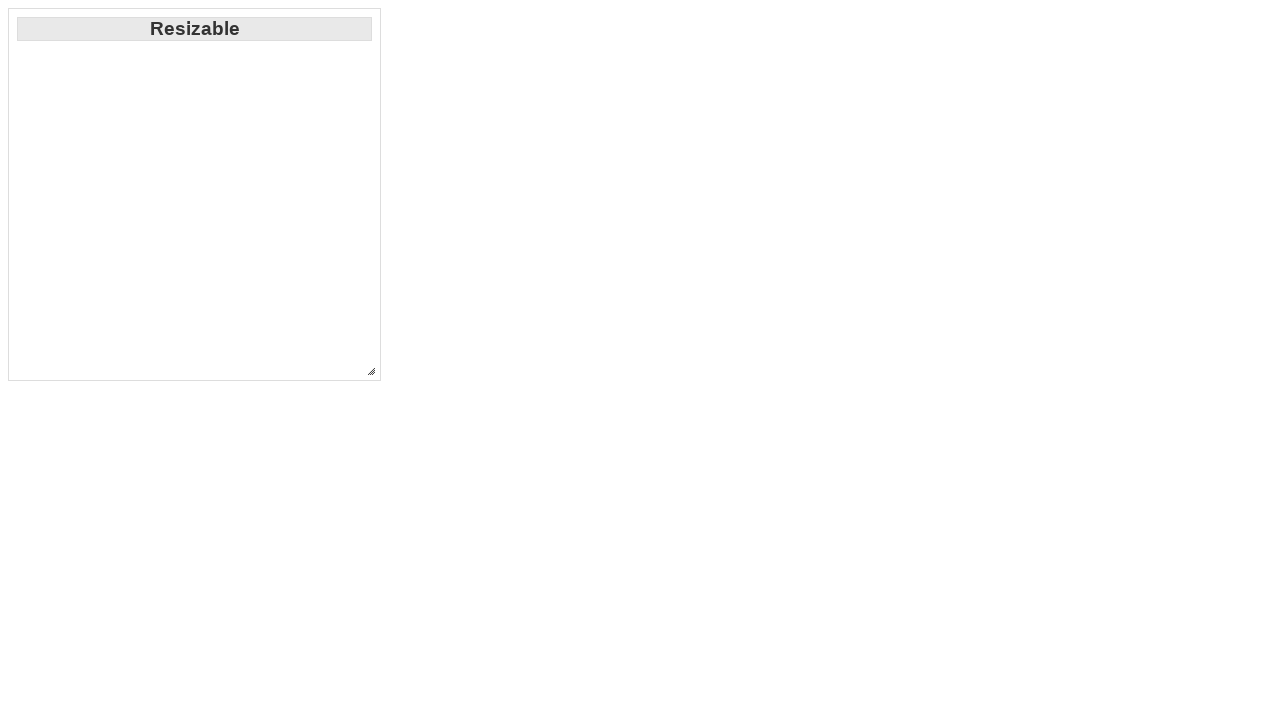